Tests JavaScript alert handling by triggering an alert and accepting it

Starting URL: http://the-internet.herokuapp.com

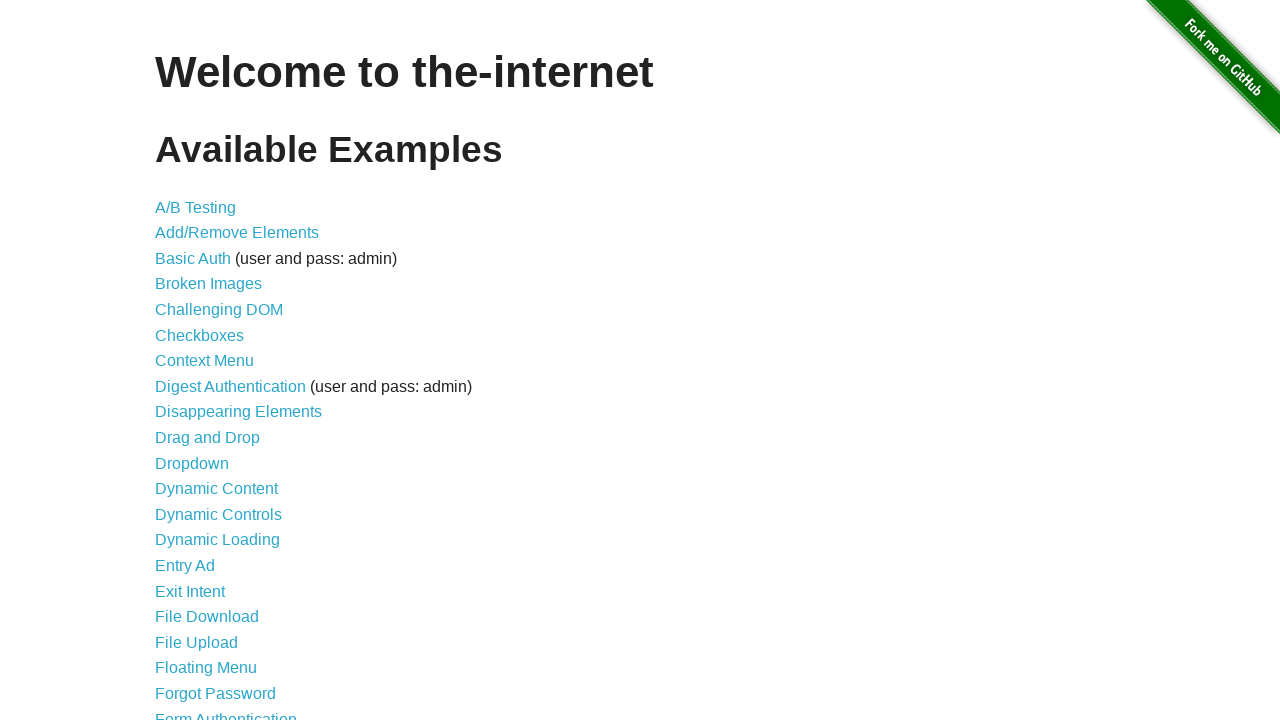

Clicked on JavaScript Alerts link at (214, 361) on text=JavaScript Alerts
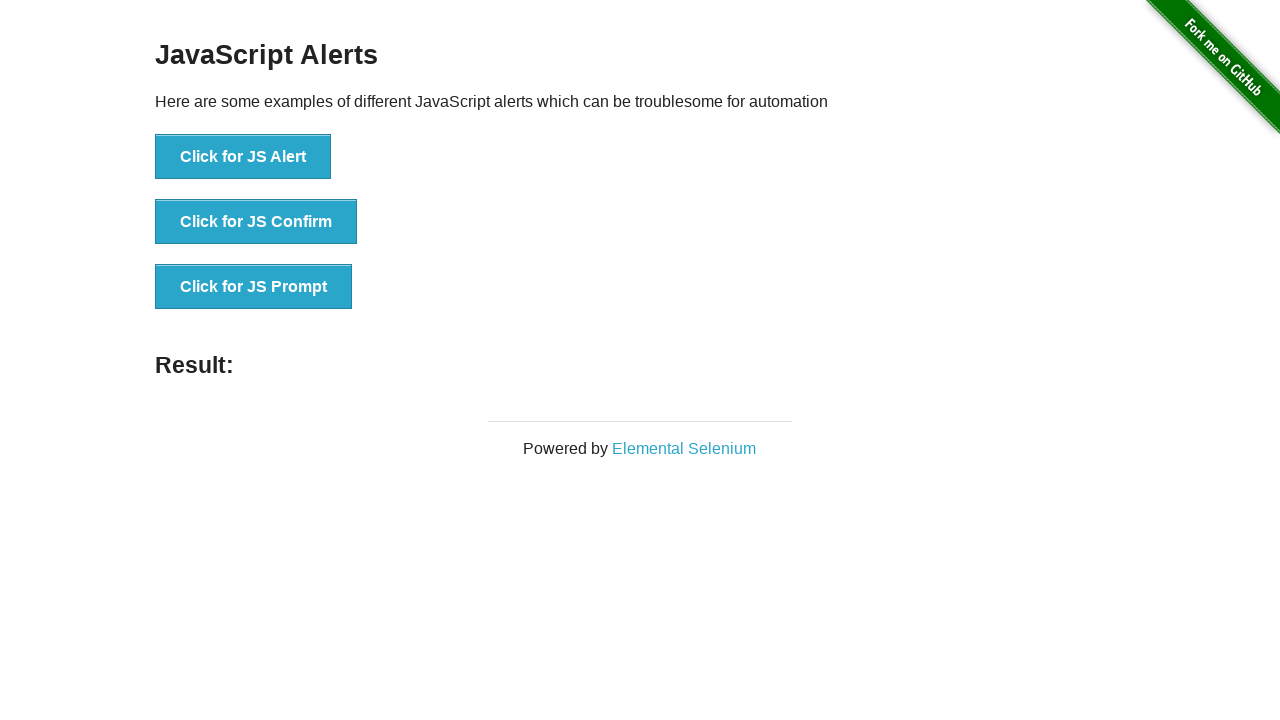

Set up dialog handler to accept alerts
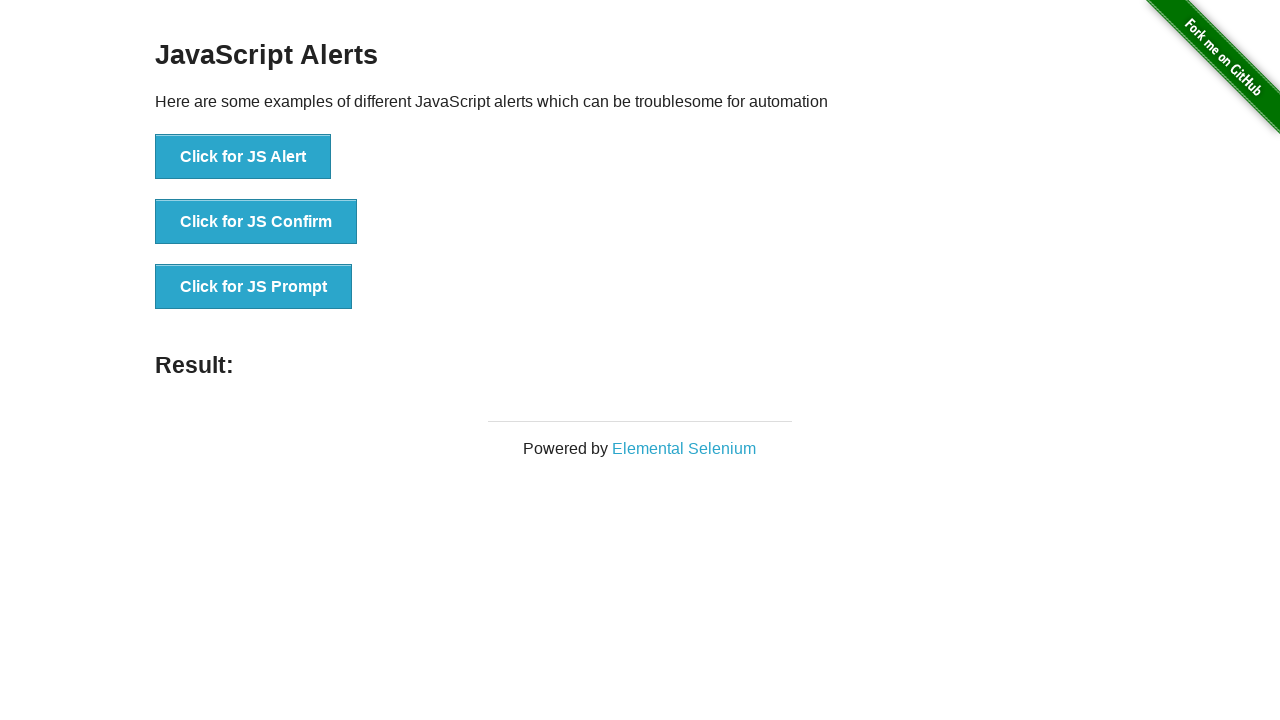

Clicked button to trigger JavaScript alert at (243, 157) on button[onclick='jsAlert()']
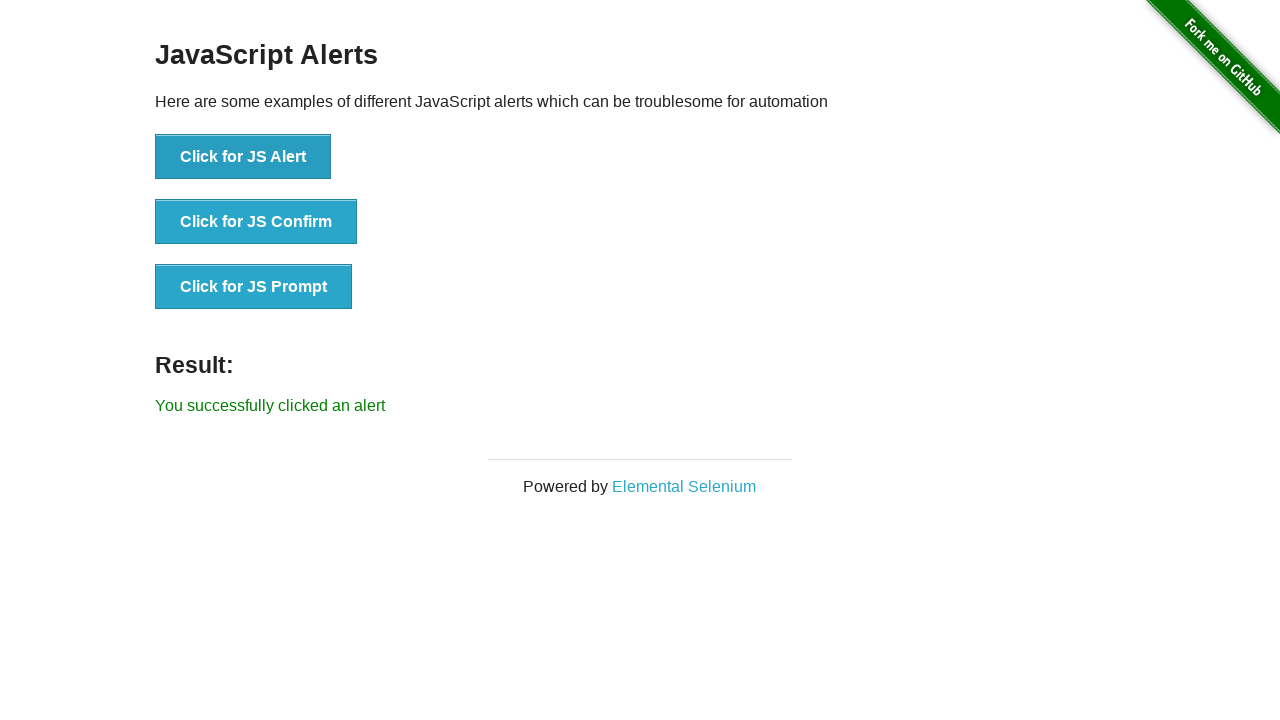

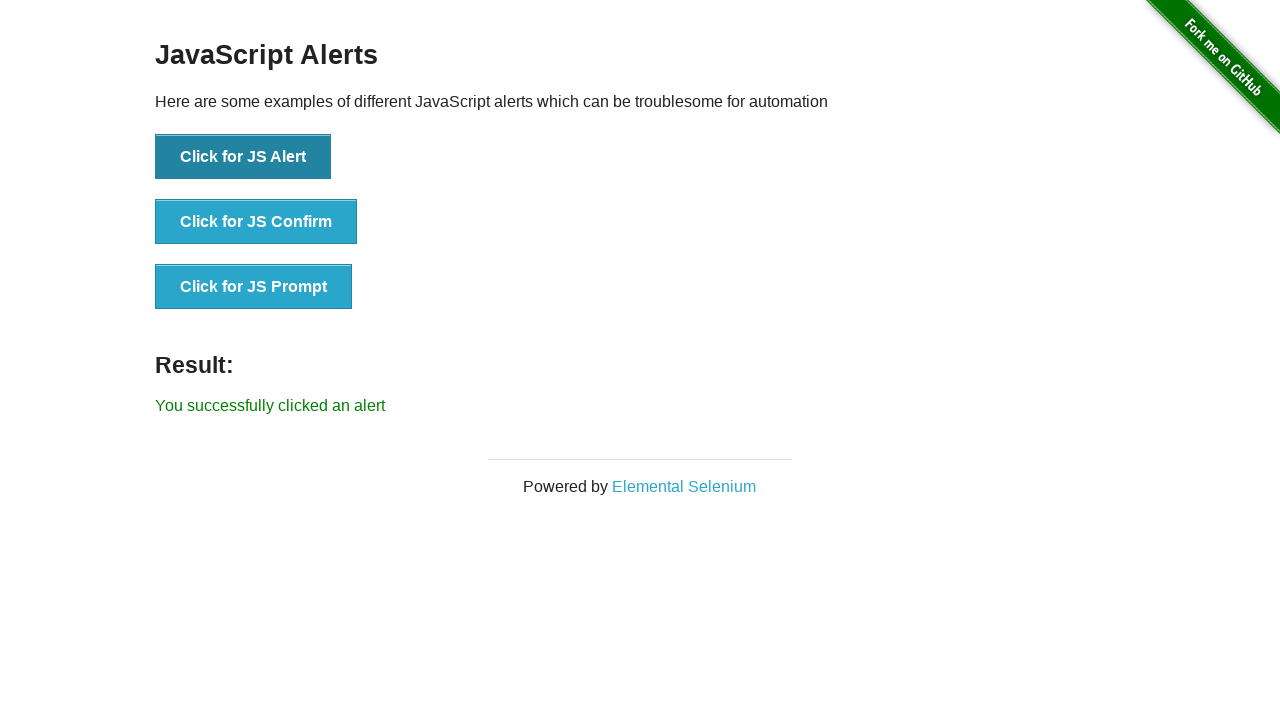